Navigates to the Demoblaze demo store homepage and verifies that product listings are displayed on the page.

Starting URL: https://www.demoblaze.com/index.html

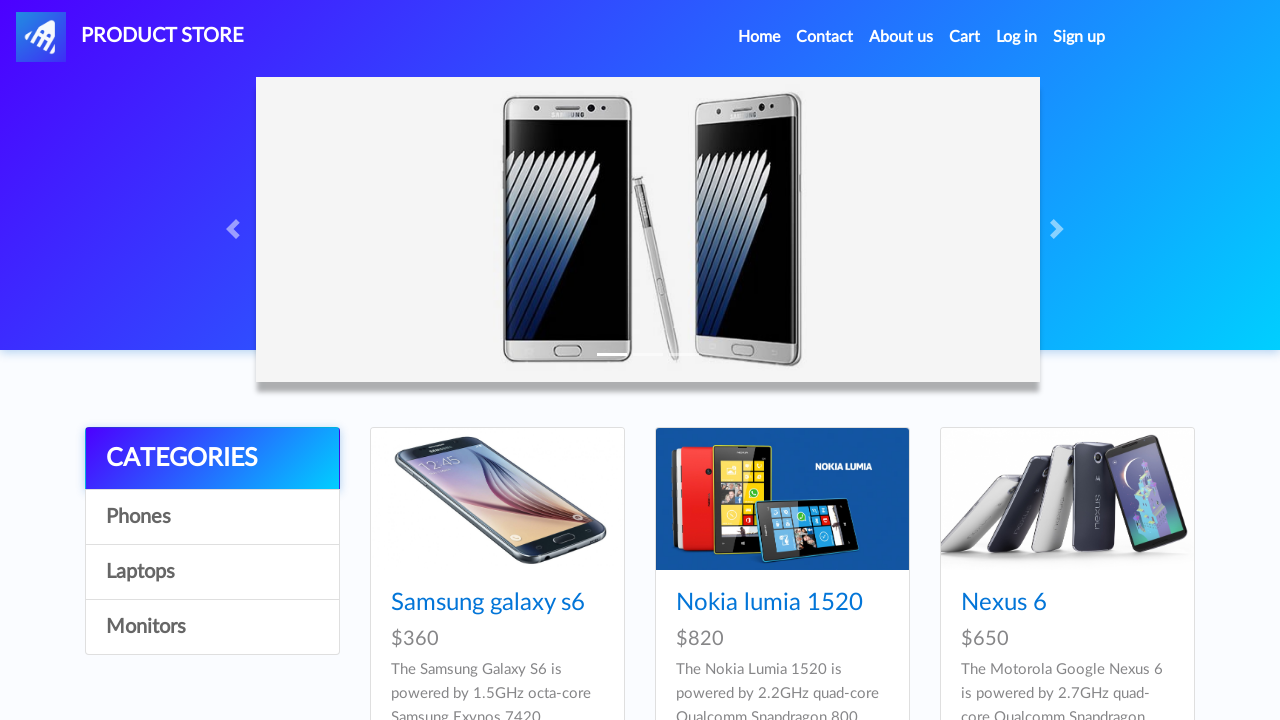

Navigated to Demoblaze homepage
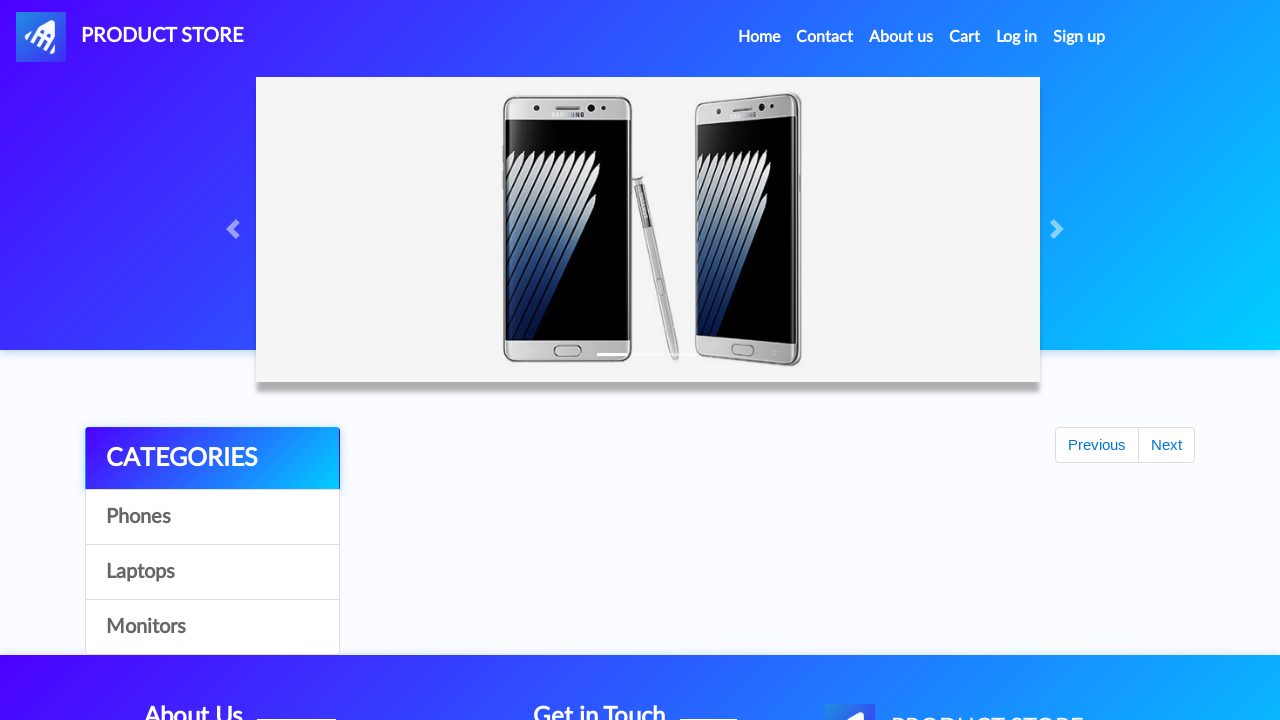

Product listings loaded on the page
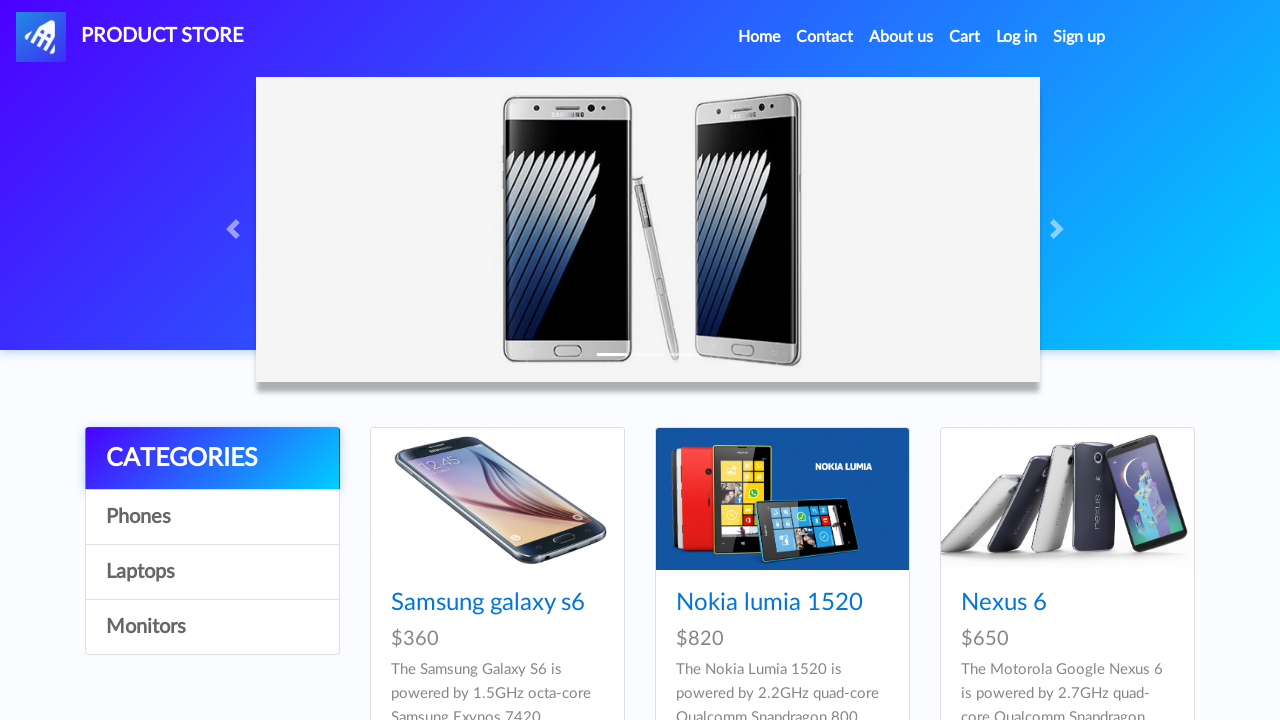

Located product elements on the page
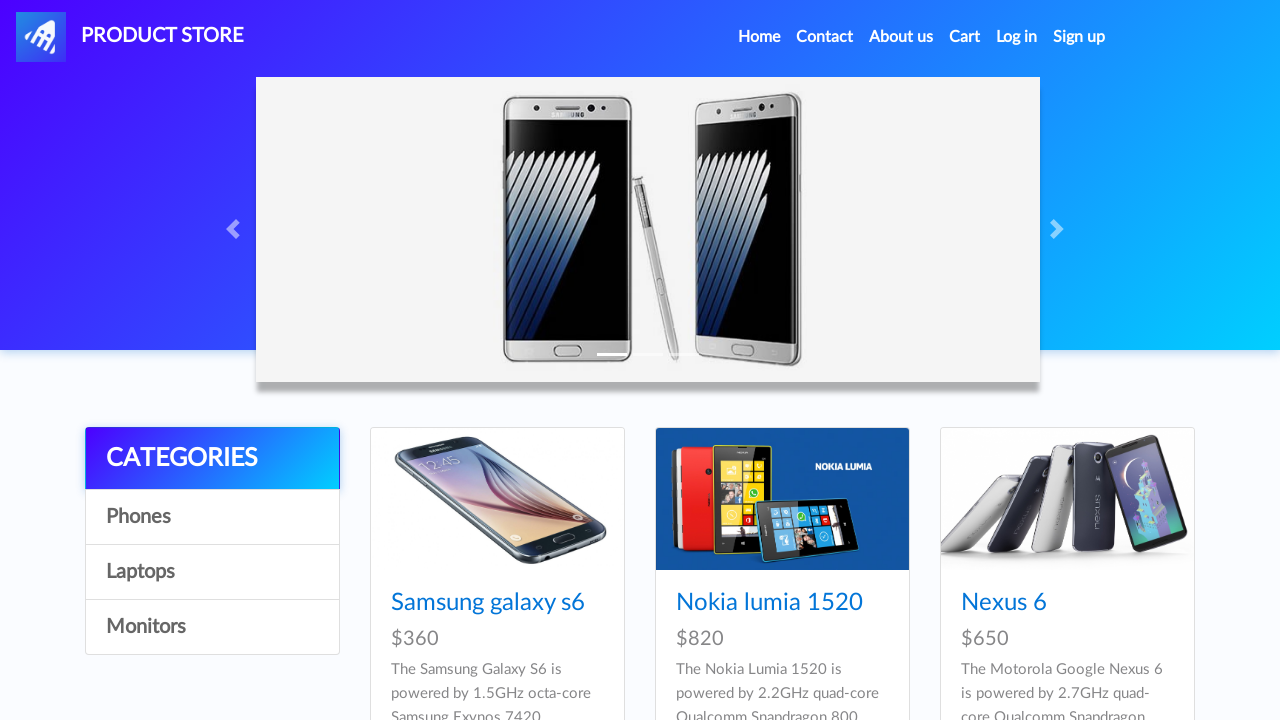

Verified that at least one product is displayed
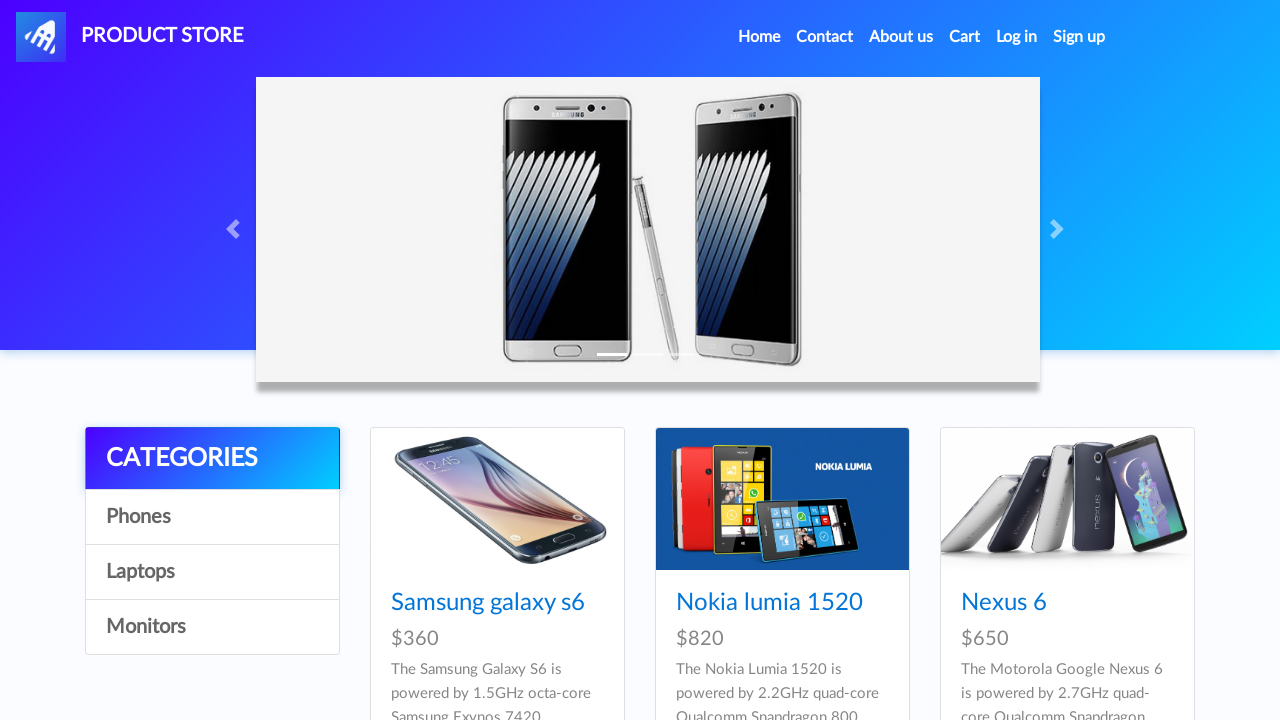

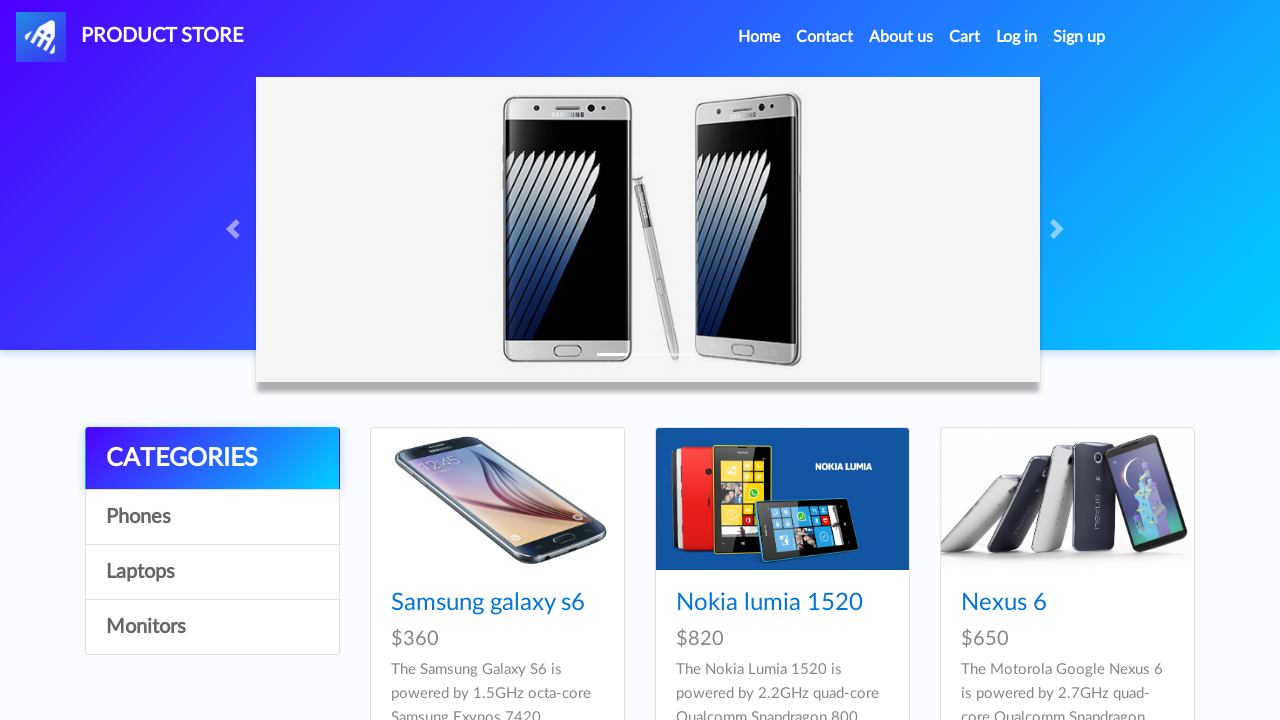